Tests navigation to the Java documentation by clicking Get started, hovering over the language dropdown, selecting Java, and verifying the correct page content is displayed

Starting URL: https://playwright.dev

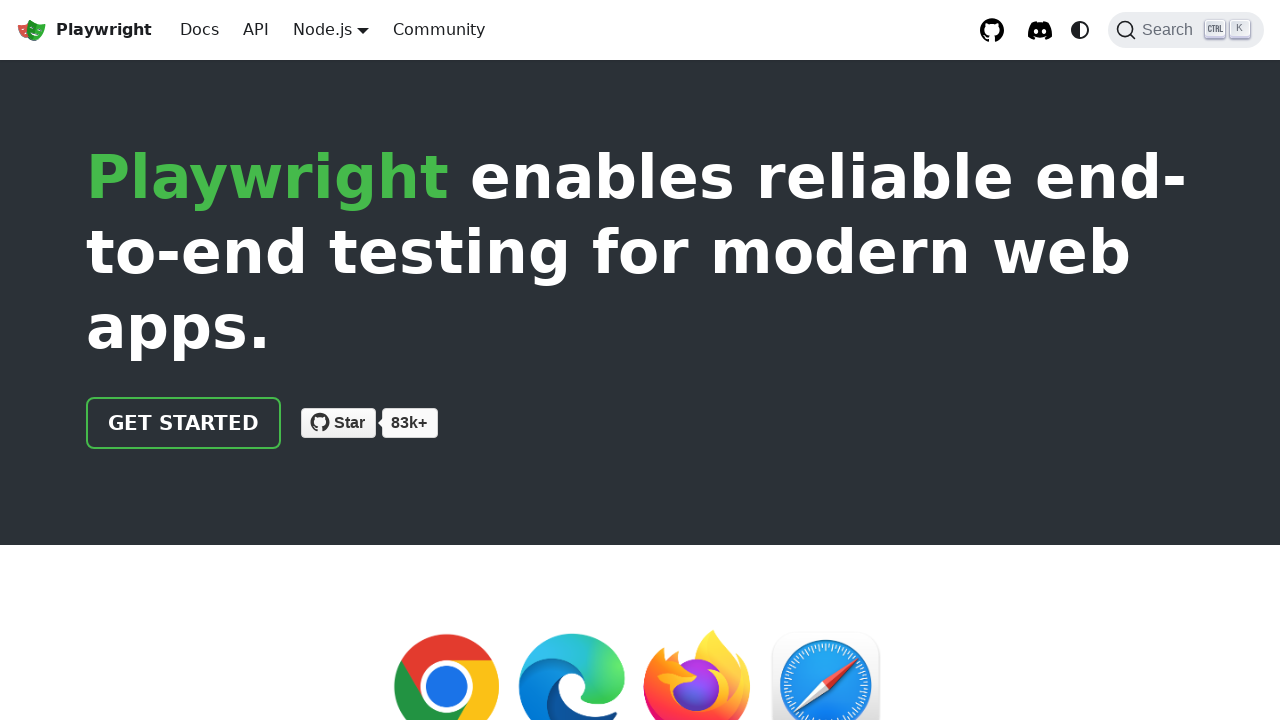

Clicked 'Get started' link at (184, 423) on internal:role=link[name="Get started"i]
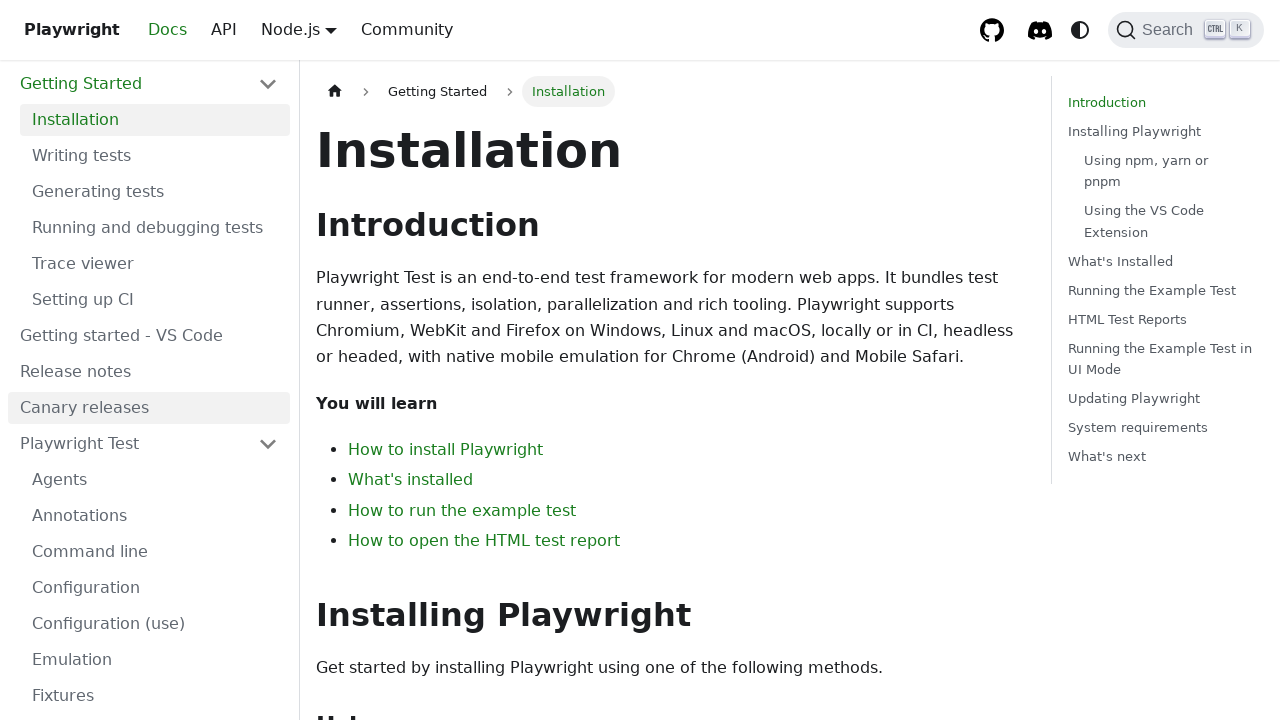

Hovered over Node.js language dropdown button at (322, 29) on internal:role=button[name="Node.js"i]
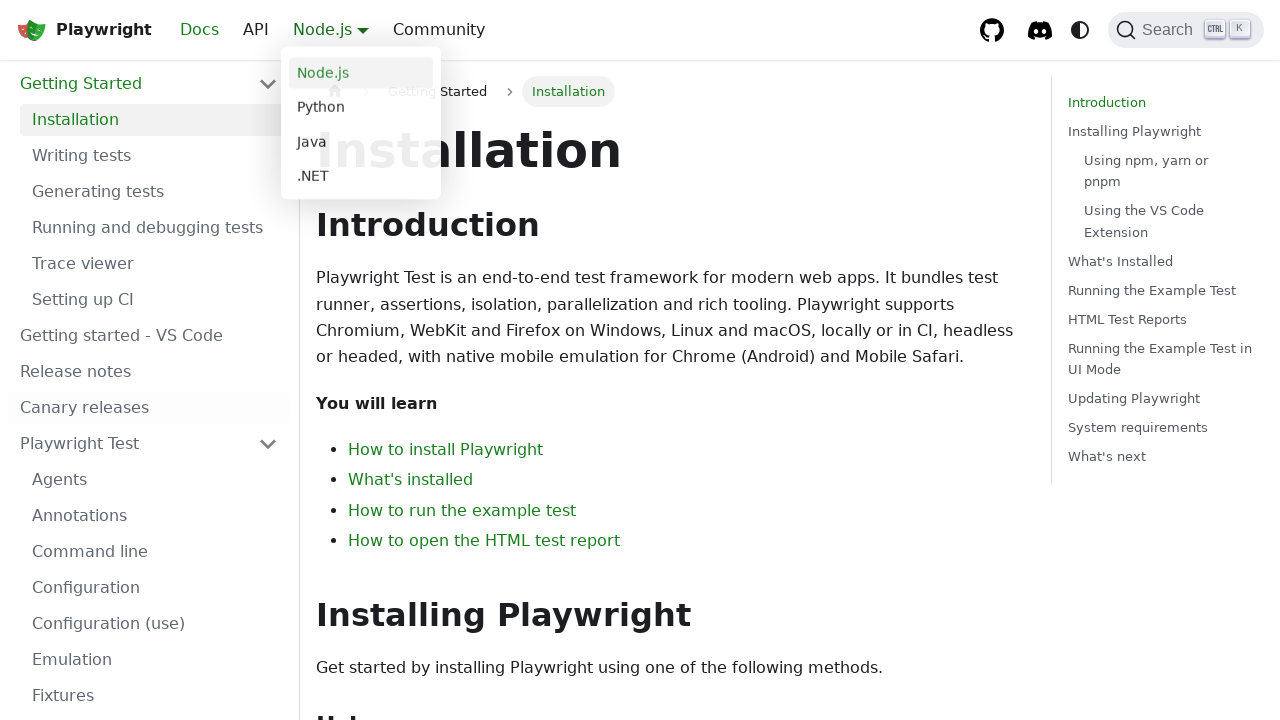

Selected Java from language dropdown at (361, 142) on internal:text="Java"s
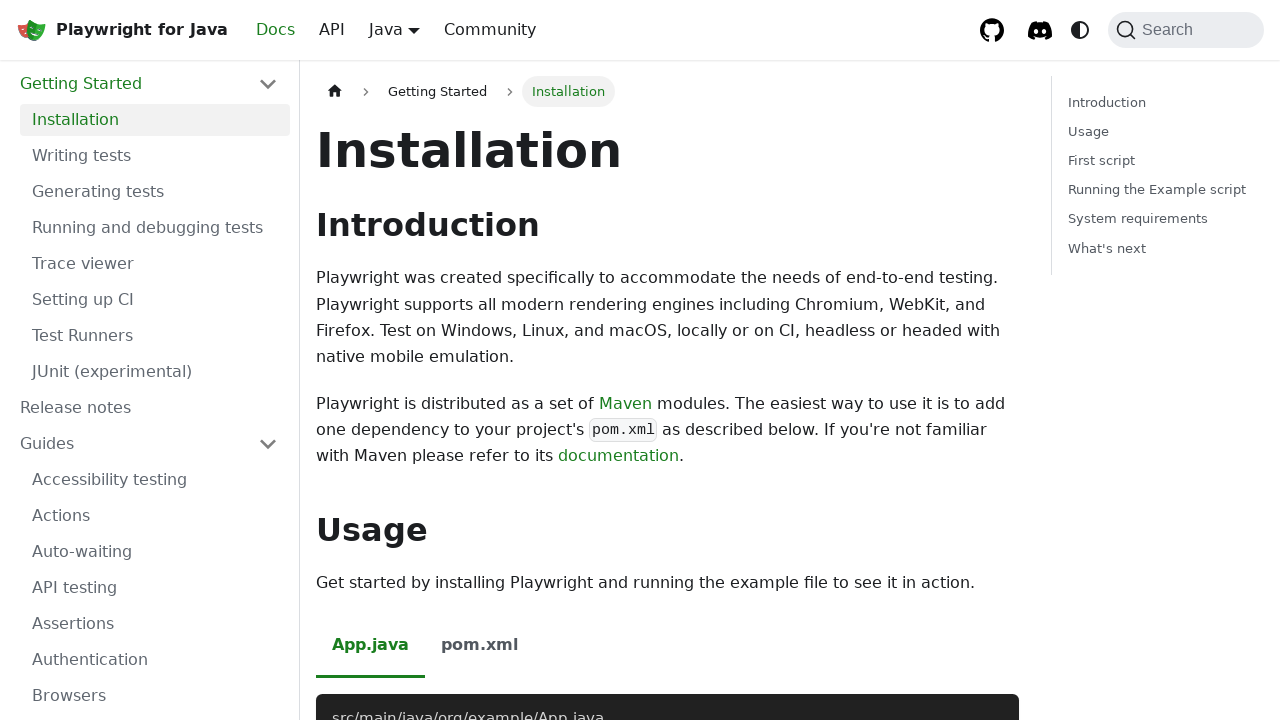

Waited for and verified navigation to Java documentation intro page
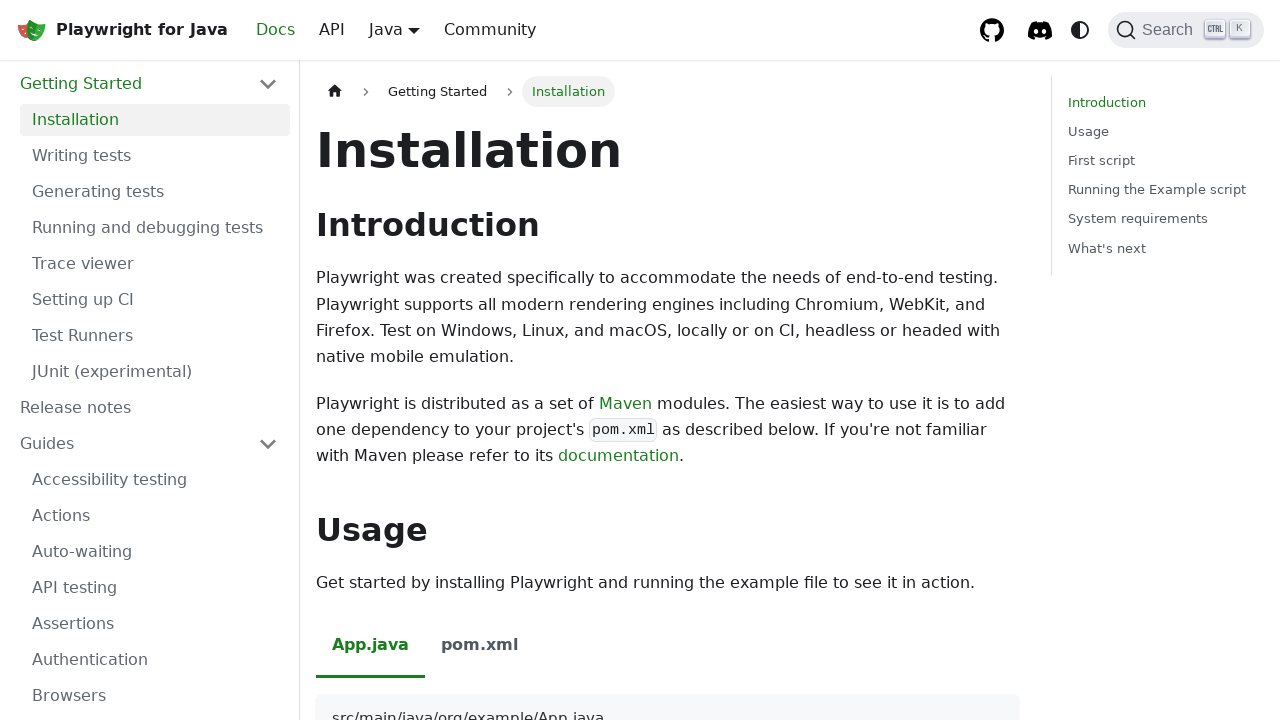

Verified 'Installing Playwright' text is not visible
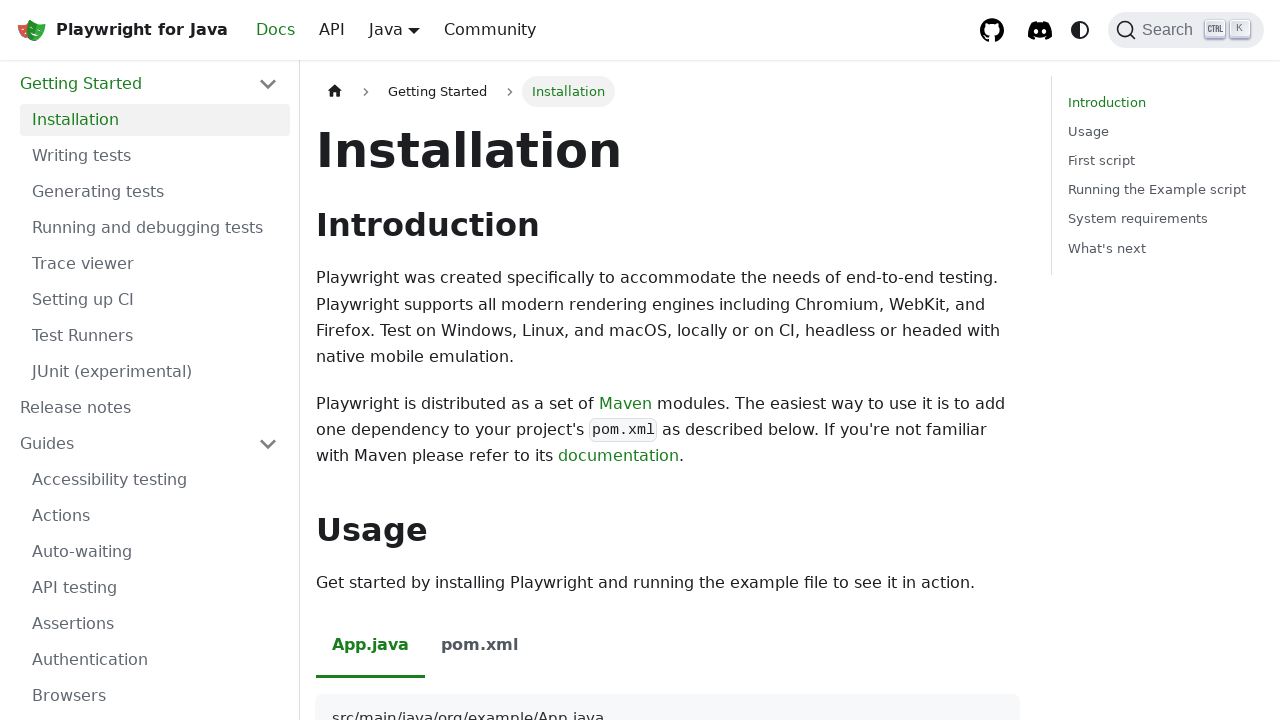

Verified Java-specific Maven description text is visible
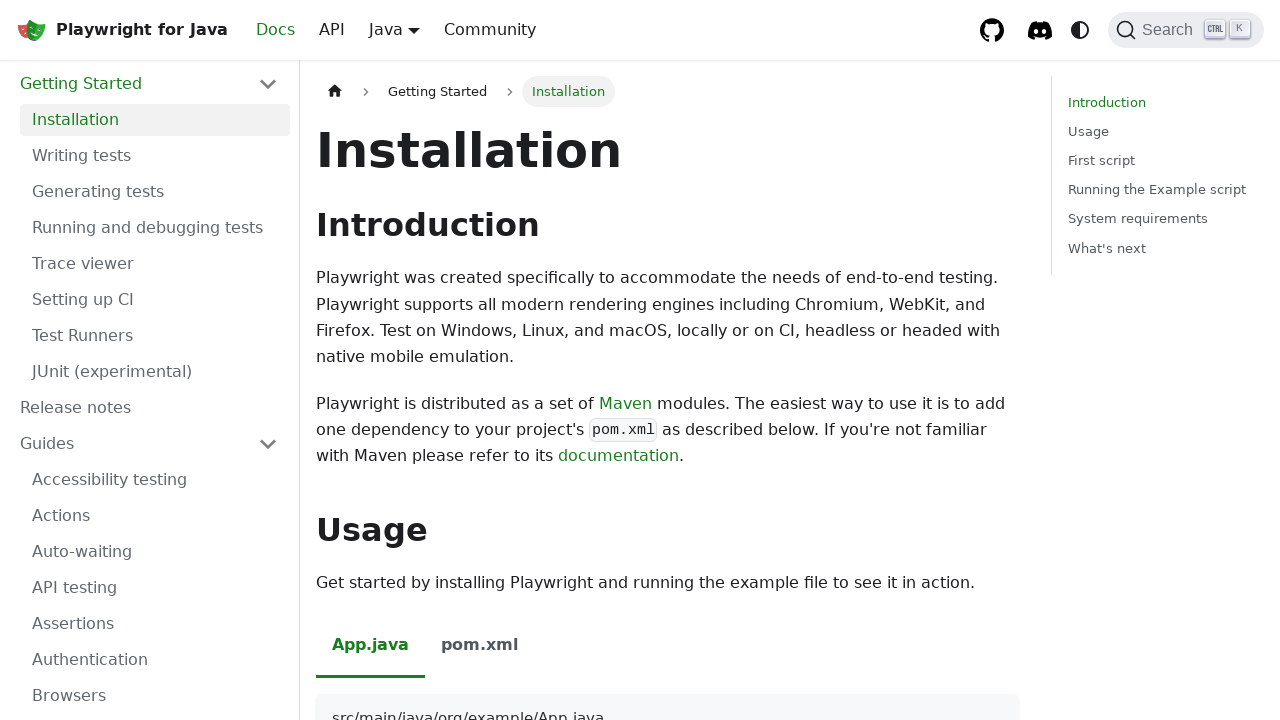

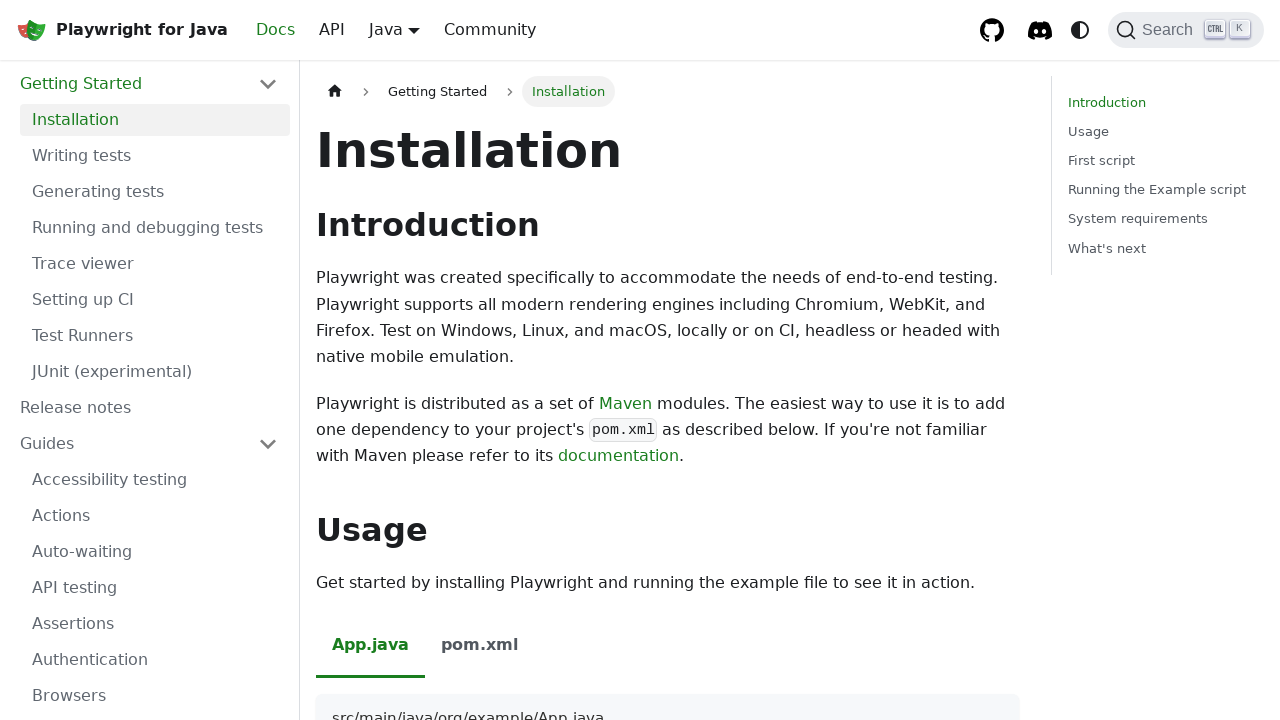